Navigates to a page, clicks on a specific link identified by calculated text, then fills out and submits a form with personal information

Starting URL: http://suninjuly.github.io/find_link_text

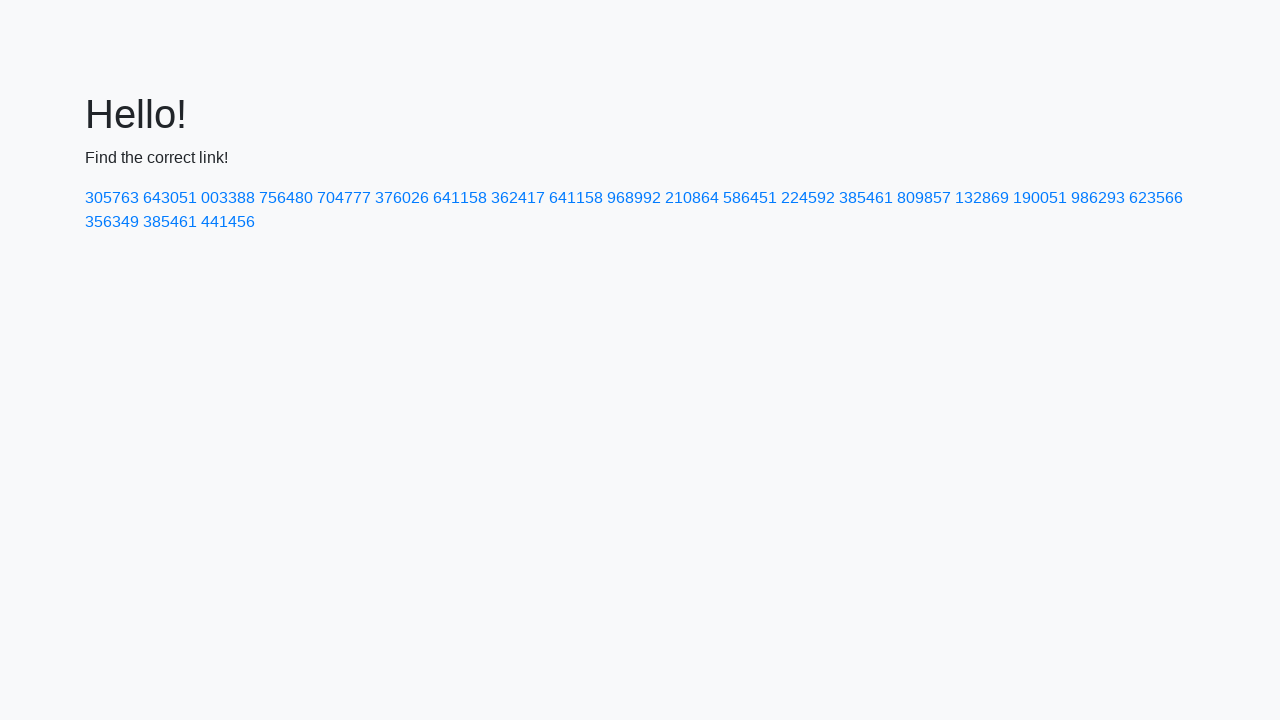

Clicked on link with calculated text '224592' at (808, 198) on a:has-text('224592')
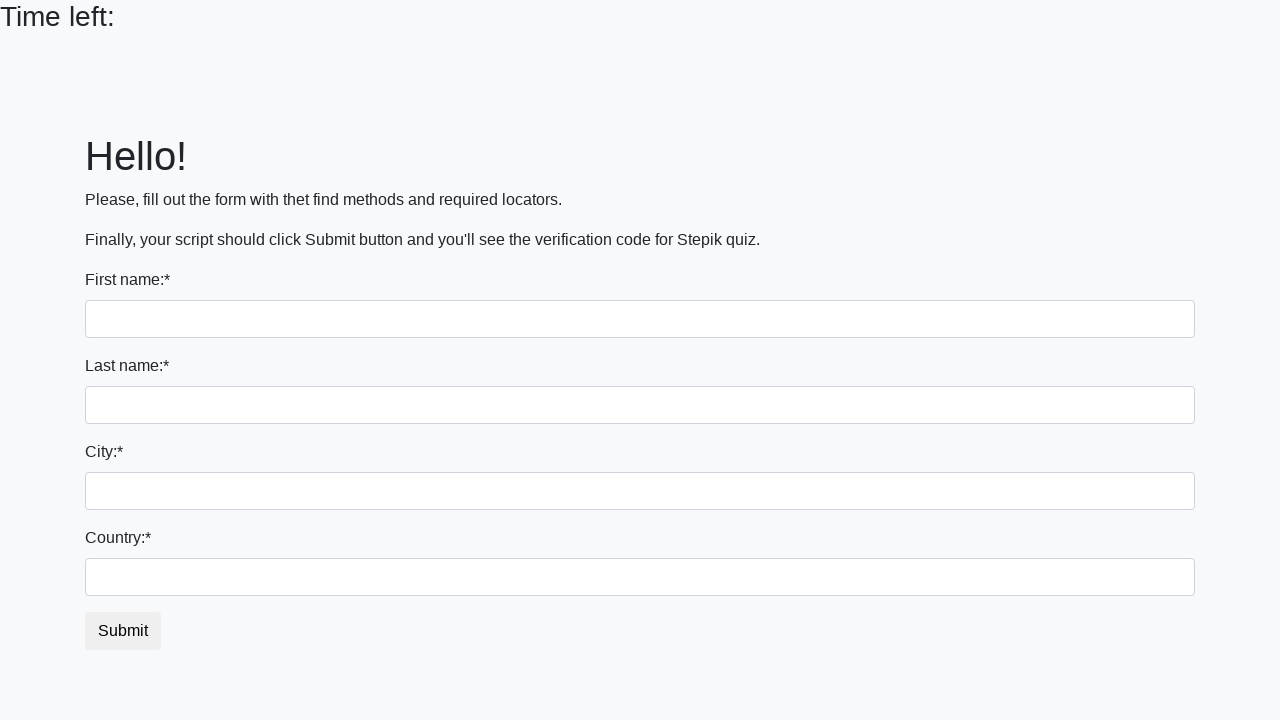

Filled first name field with 'Nick' on input[name='first_name']
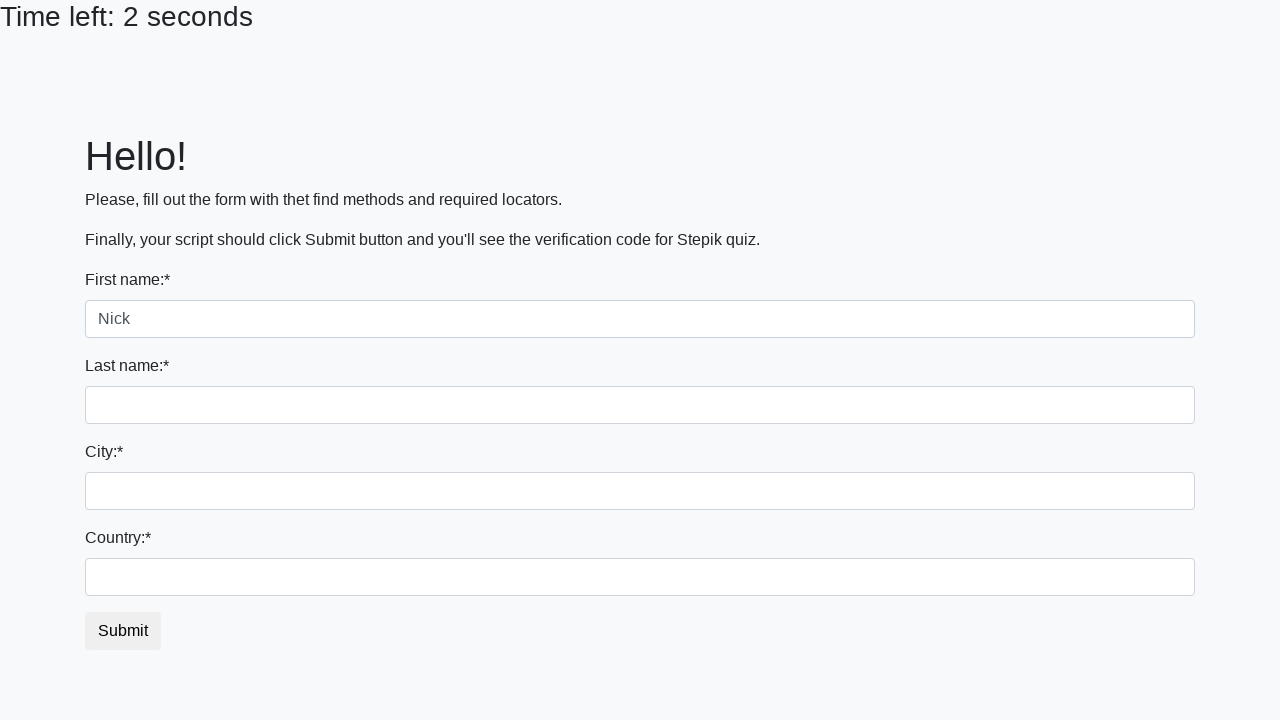

Filled last name field with 'Dandy' on input[name='last_name']
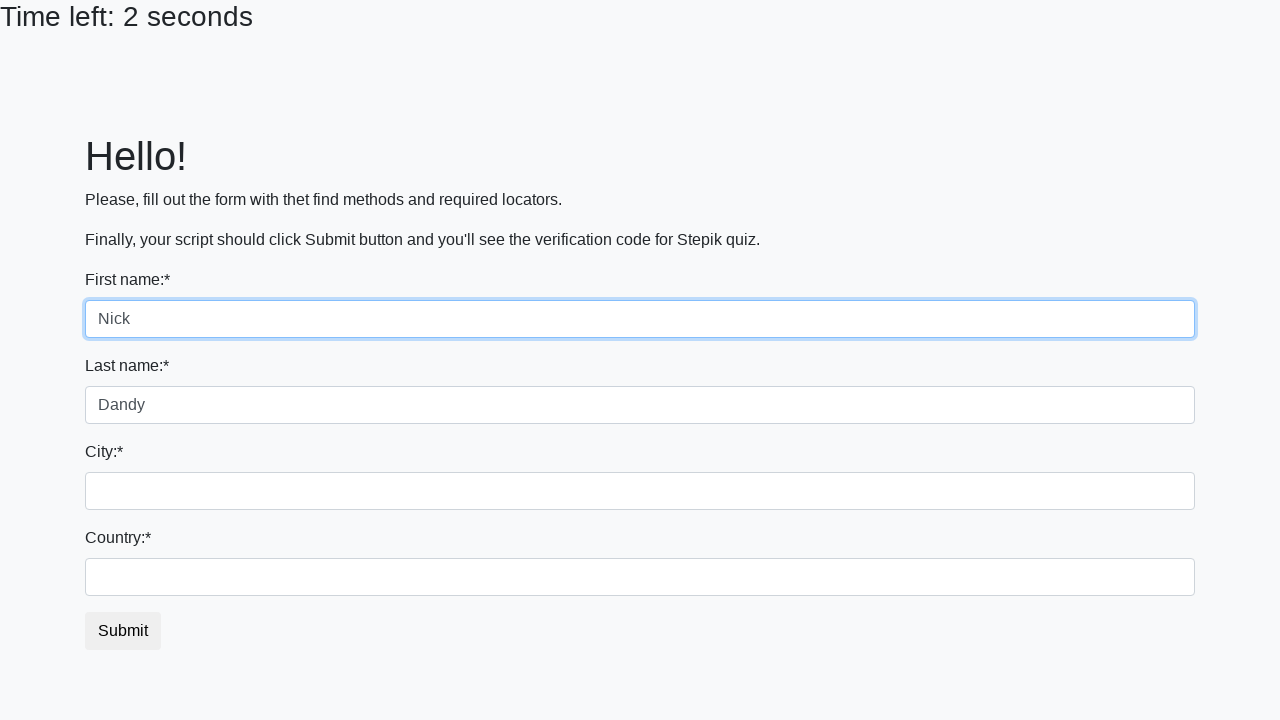

Filled city field with 'Los Angeles' on .city
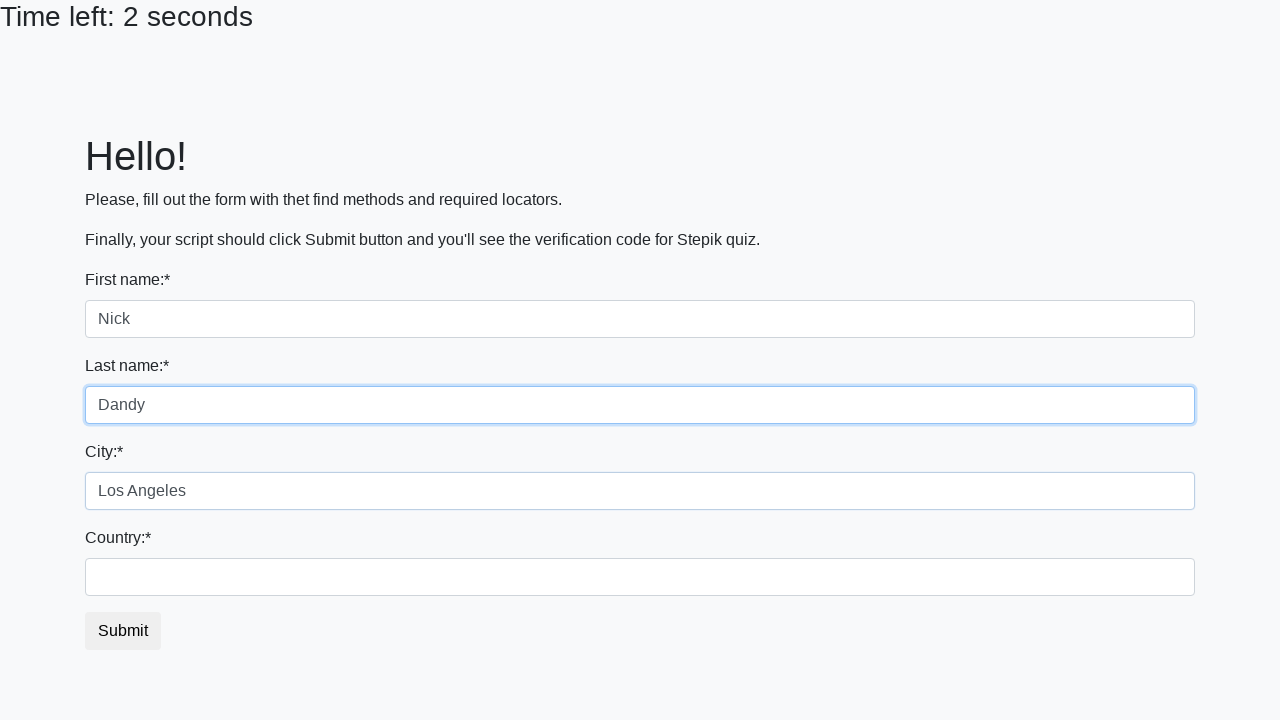

Filled country field with 'USA' on #country
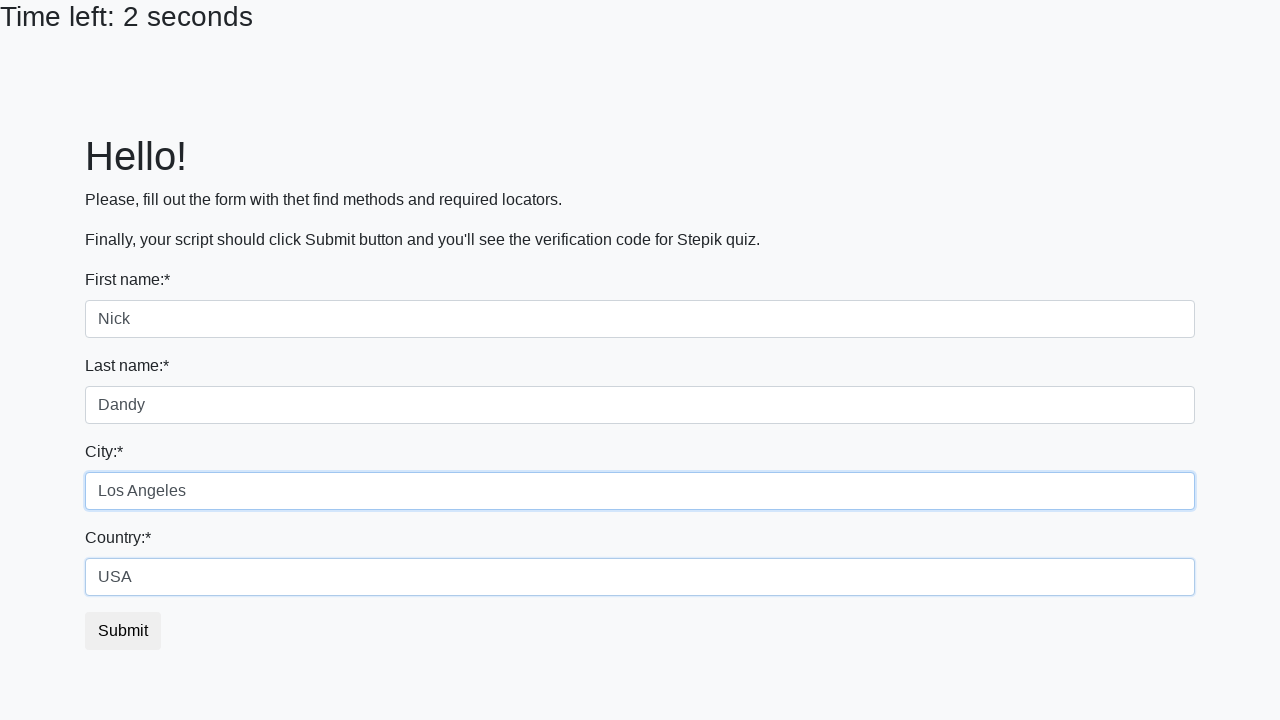

Clicked submit button to submit the form at (123, 631) on button
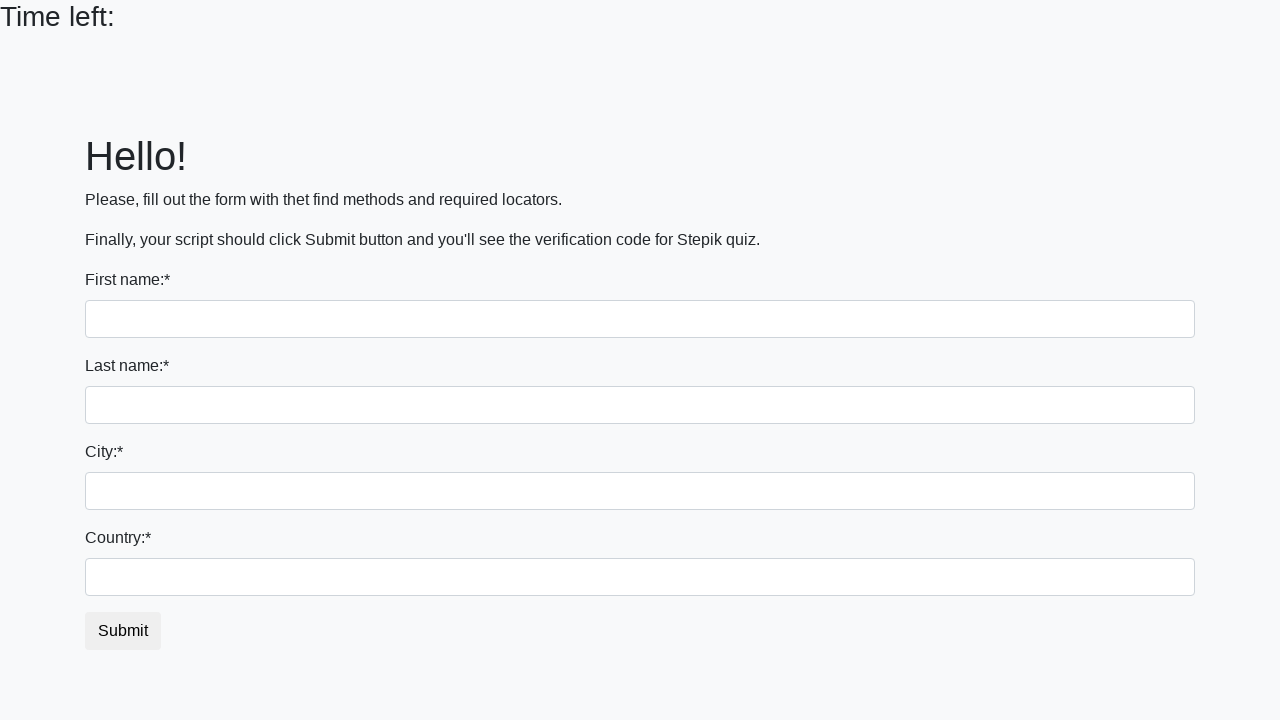

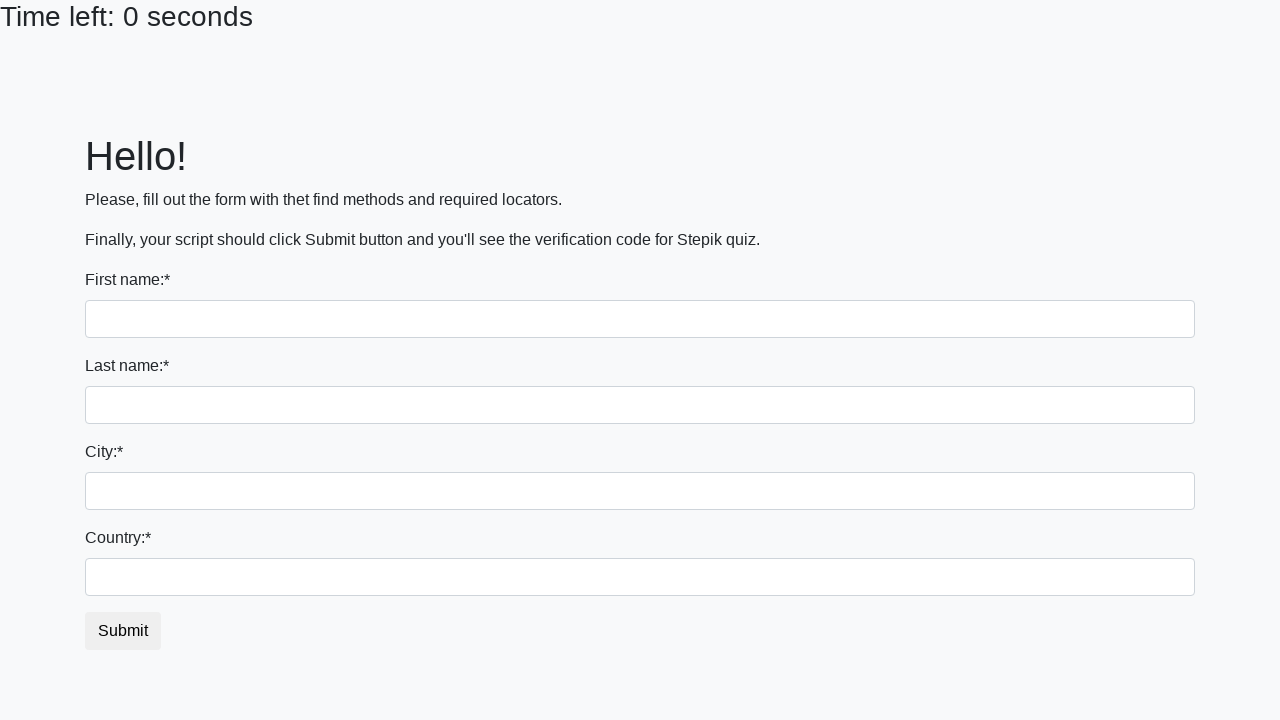